Tests a practice form by filling out personal information including name, email, gender, phone number, date of birth, subjects, hobbies, address, and location dropdowns, then verifies the submitted data appears in a confirmation table.

Starting URL: https://demoqa.com/automation-practice-form

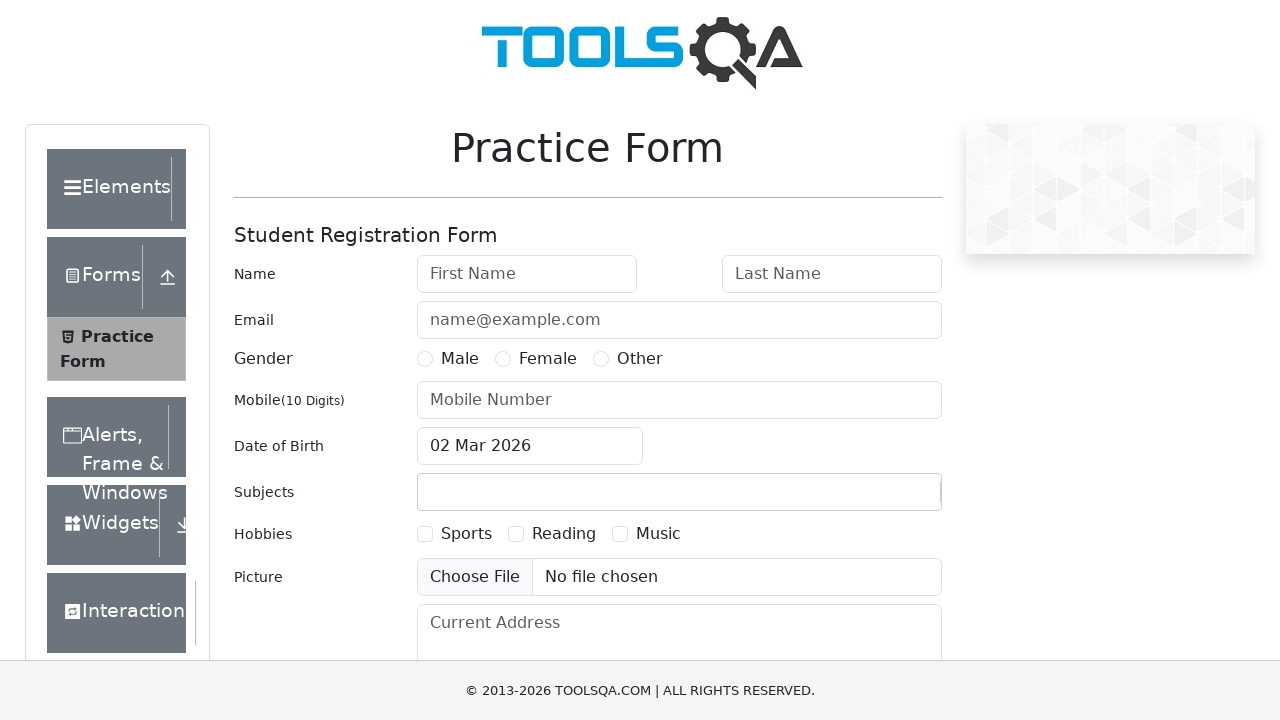

Removed fixed banner element
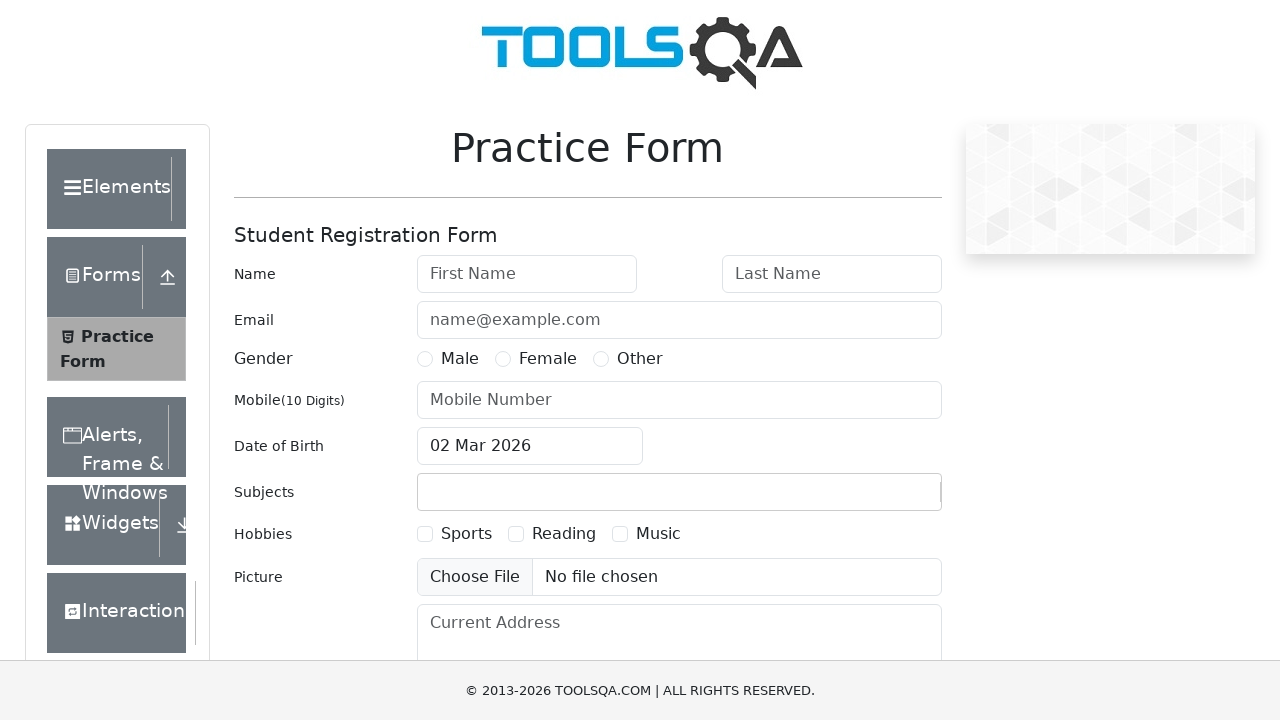

Removed footer element
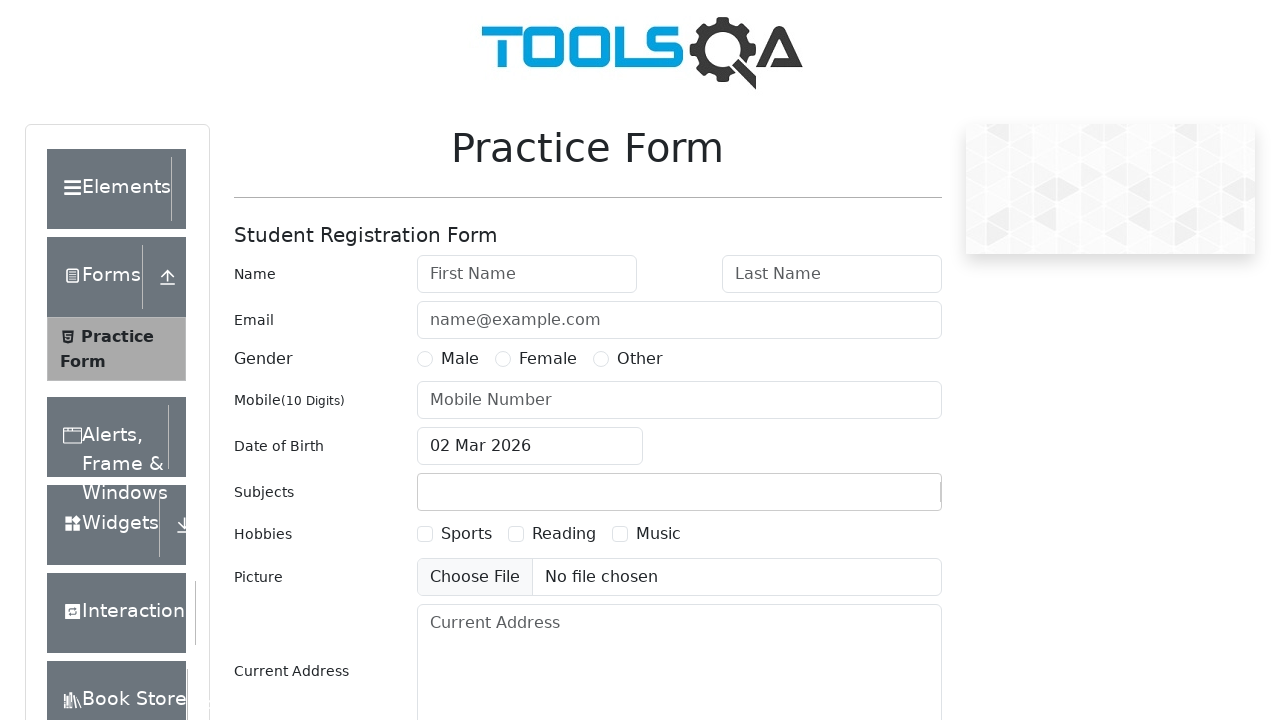

Filled first name field with 'Иван' on #firstName
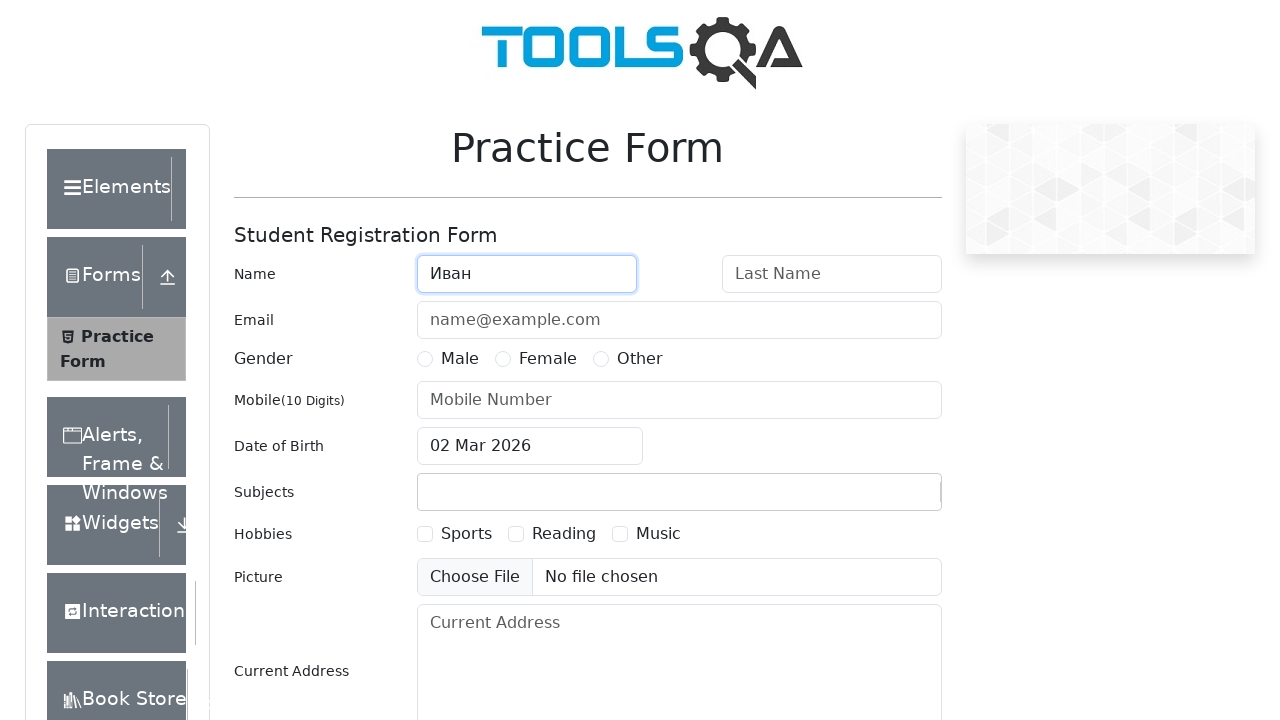

Filled last name field with 'Иванов' on #lastName
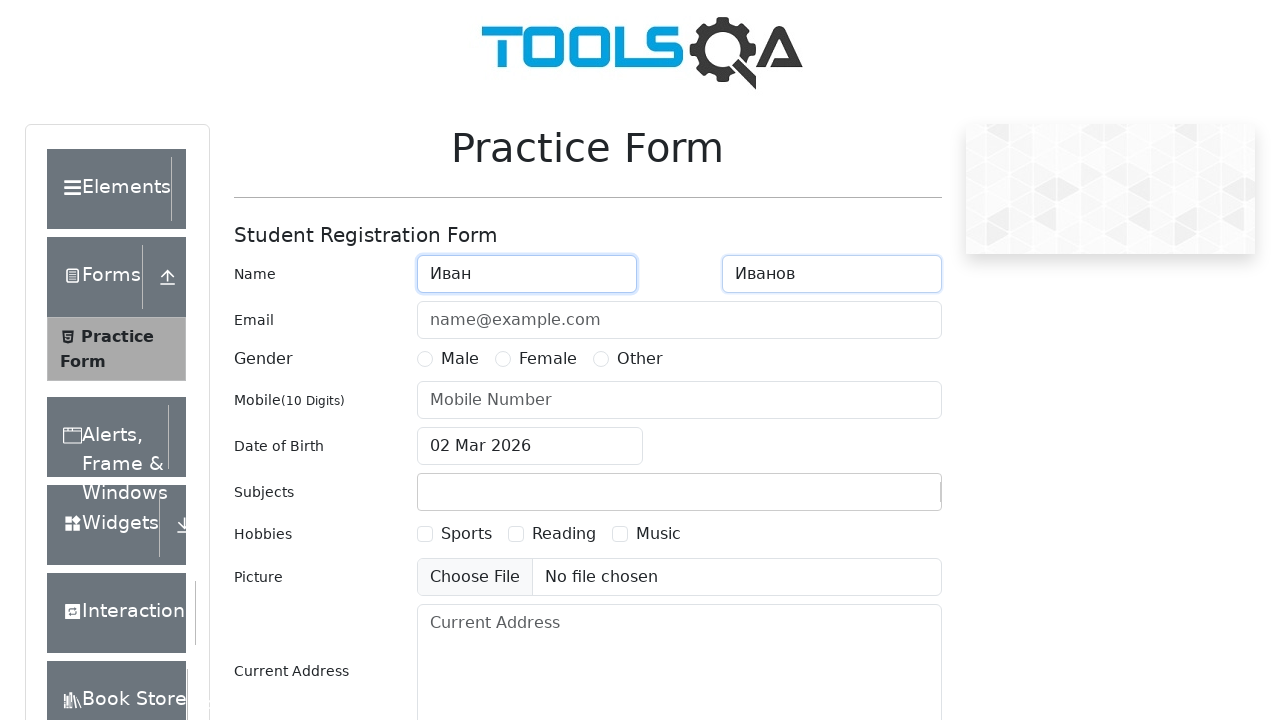

Filled email field with 'Ivan@mail.ru' on #userEmail
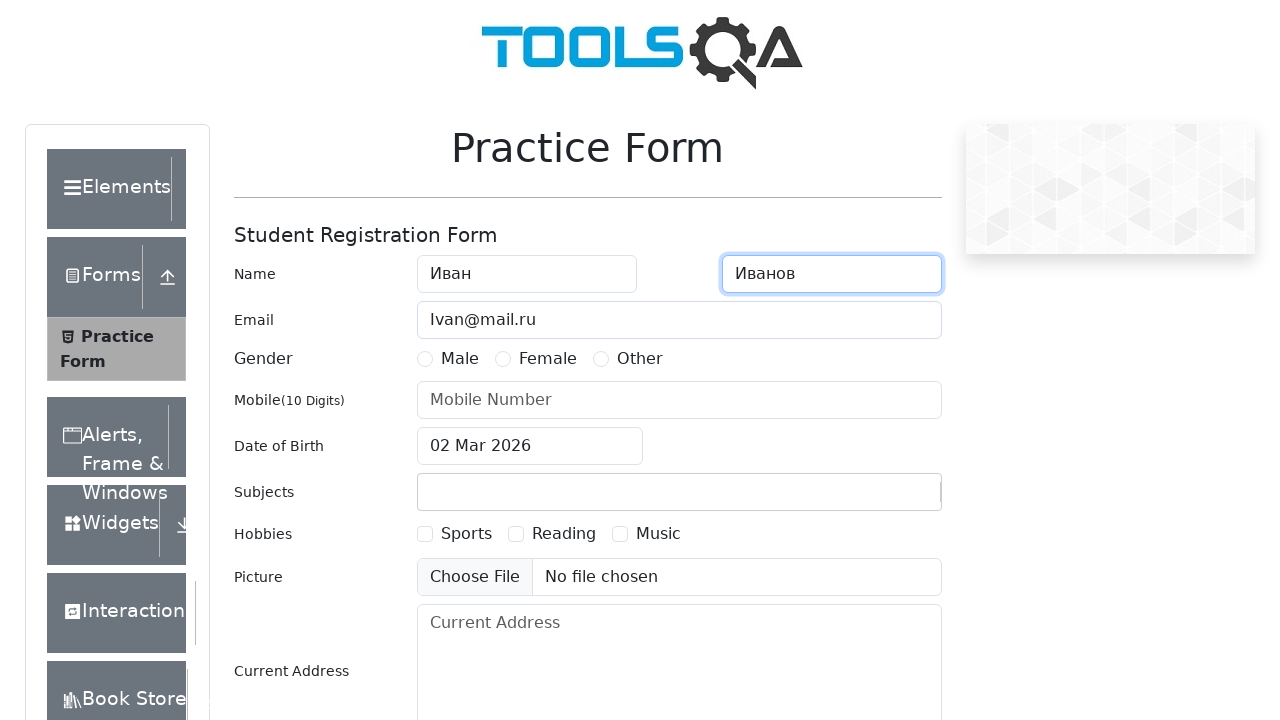

Selected Male gender option at (460, 359) on [for="gender-radio-1"]
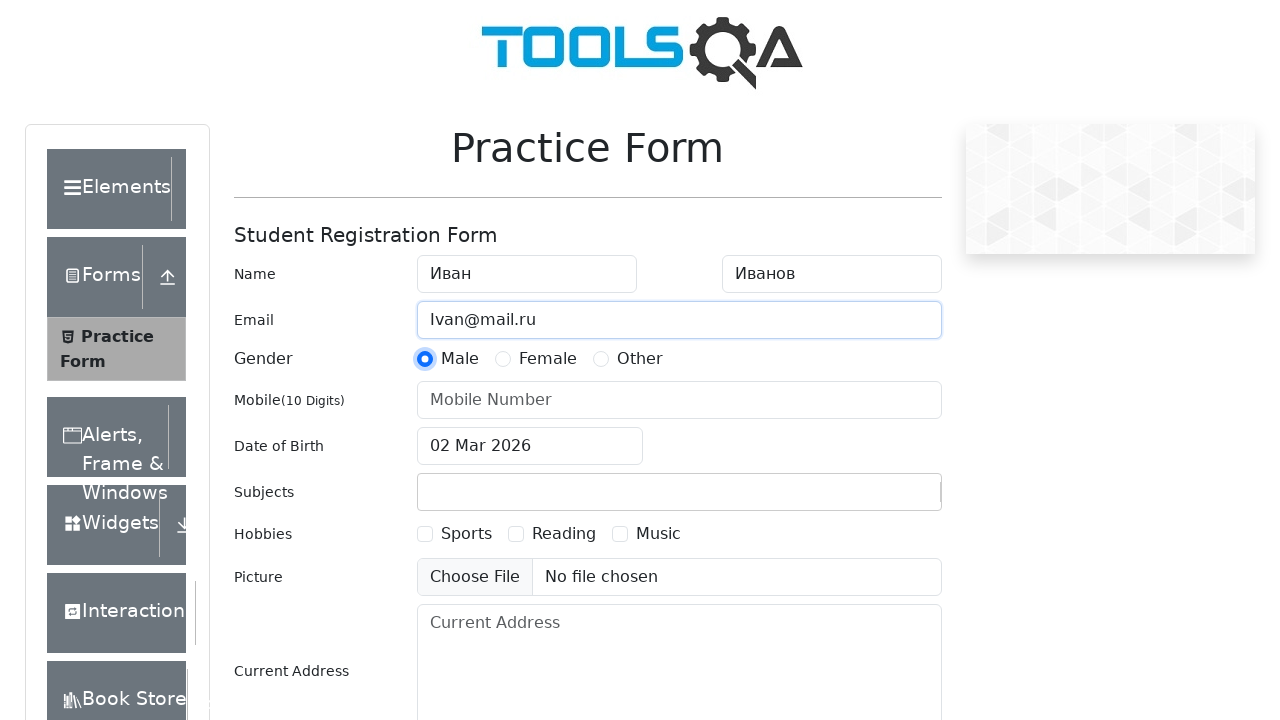

Filled phone number field with '8989567666' on #userNumber
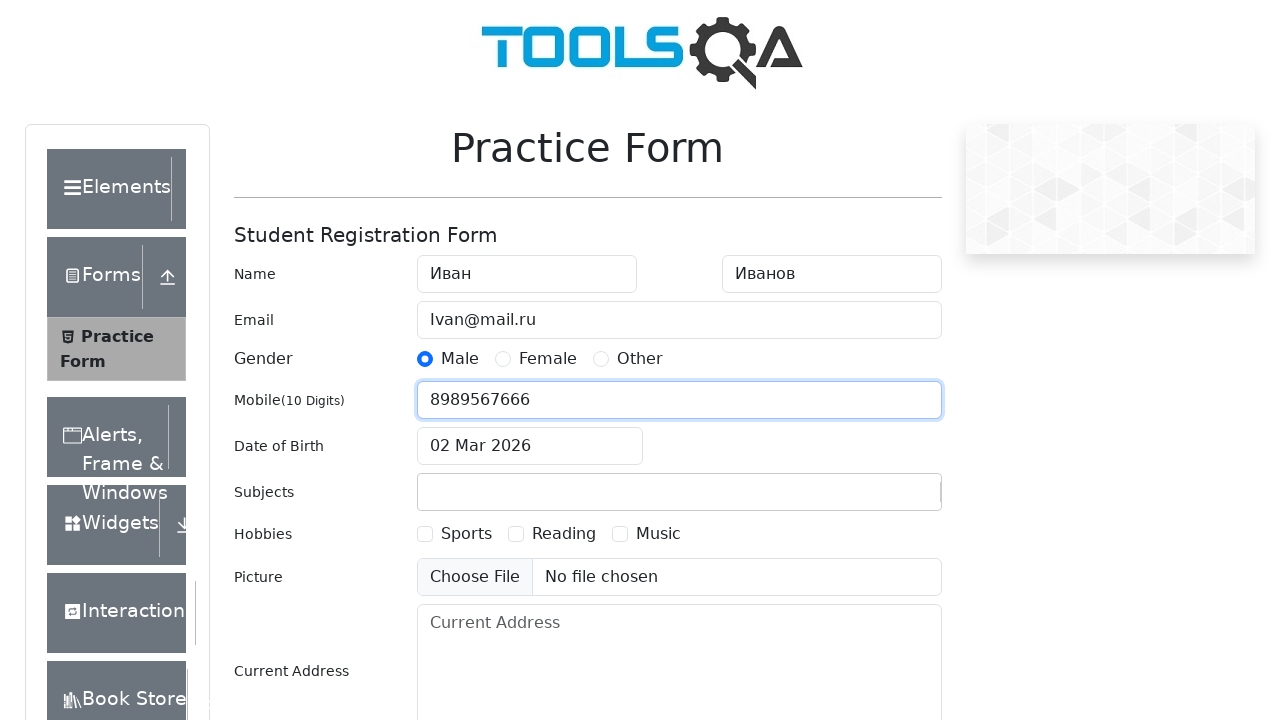

Clicked date of birth input to open date picker at (530, 446) on #dateOfBirthInput
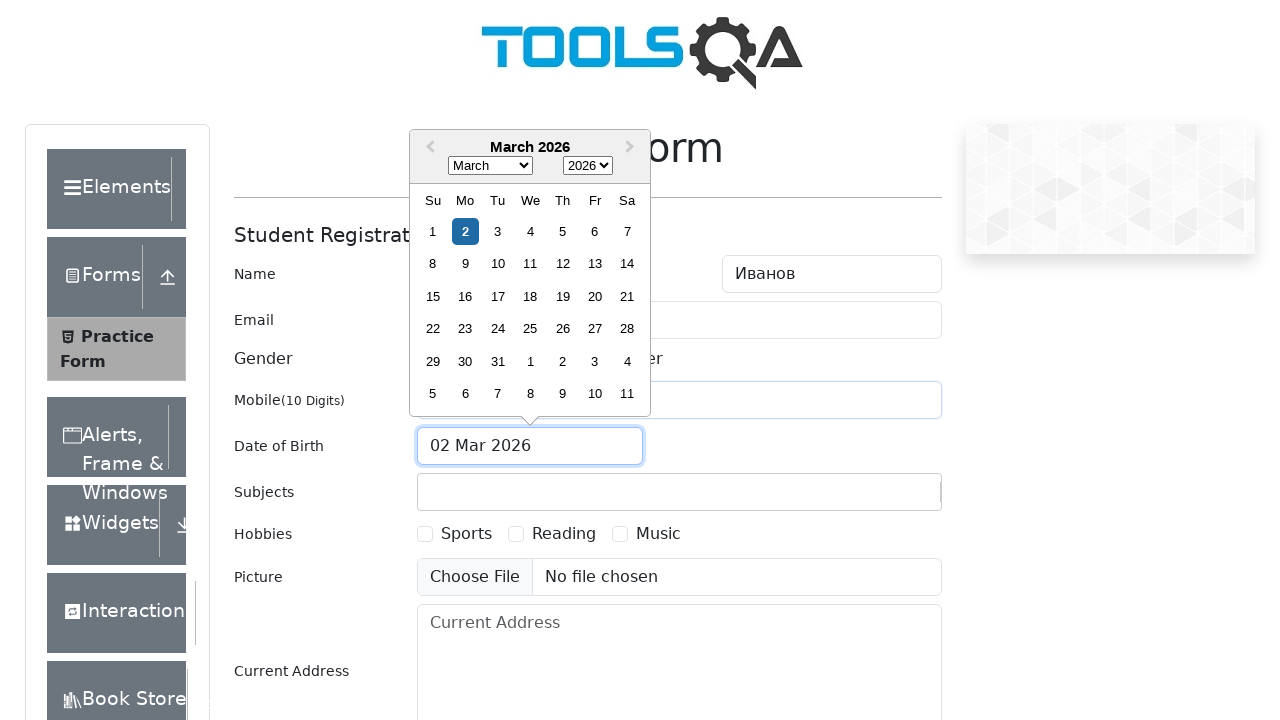

Selected February (month 1) in date picker on .react-datepicker__month-select
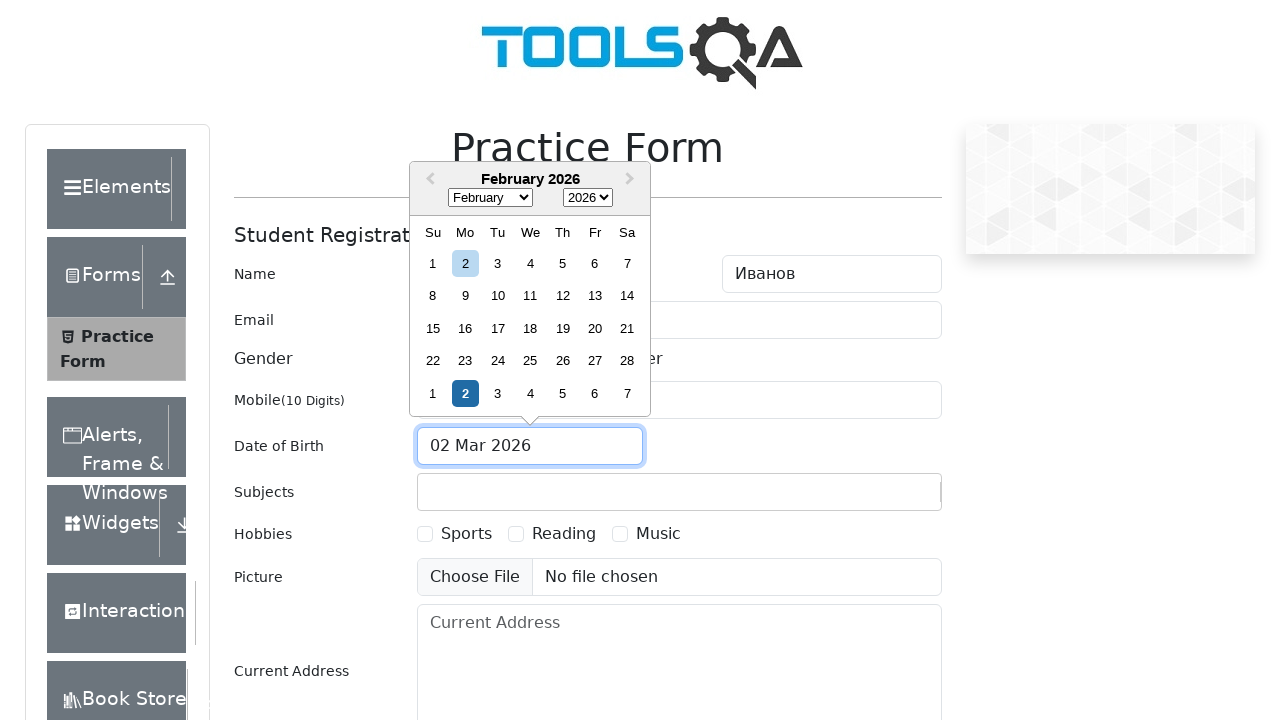

Selected year 1992 in date picker on .react-datepicker__year-select
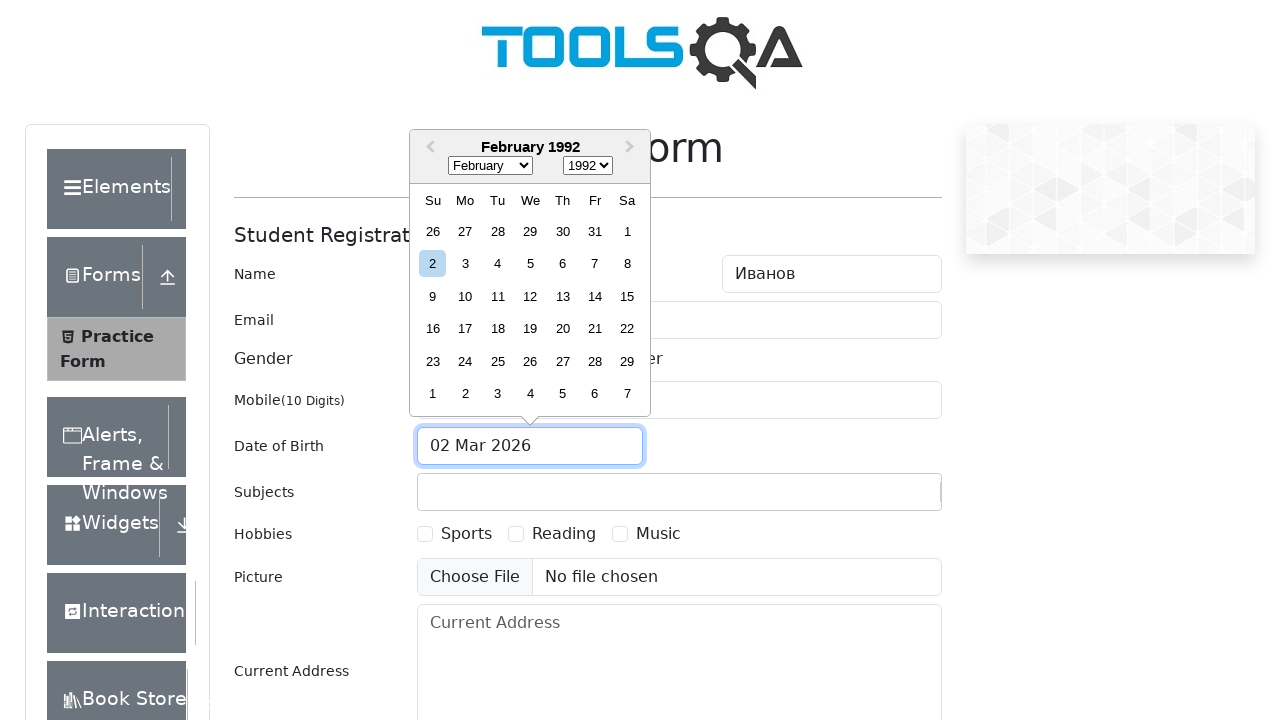

Selected day 29 (February 29, 1992) at (530, 231) on .react-datepicker__day--029
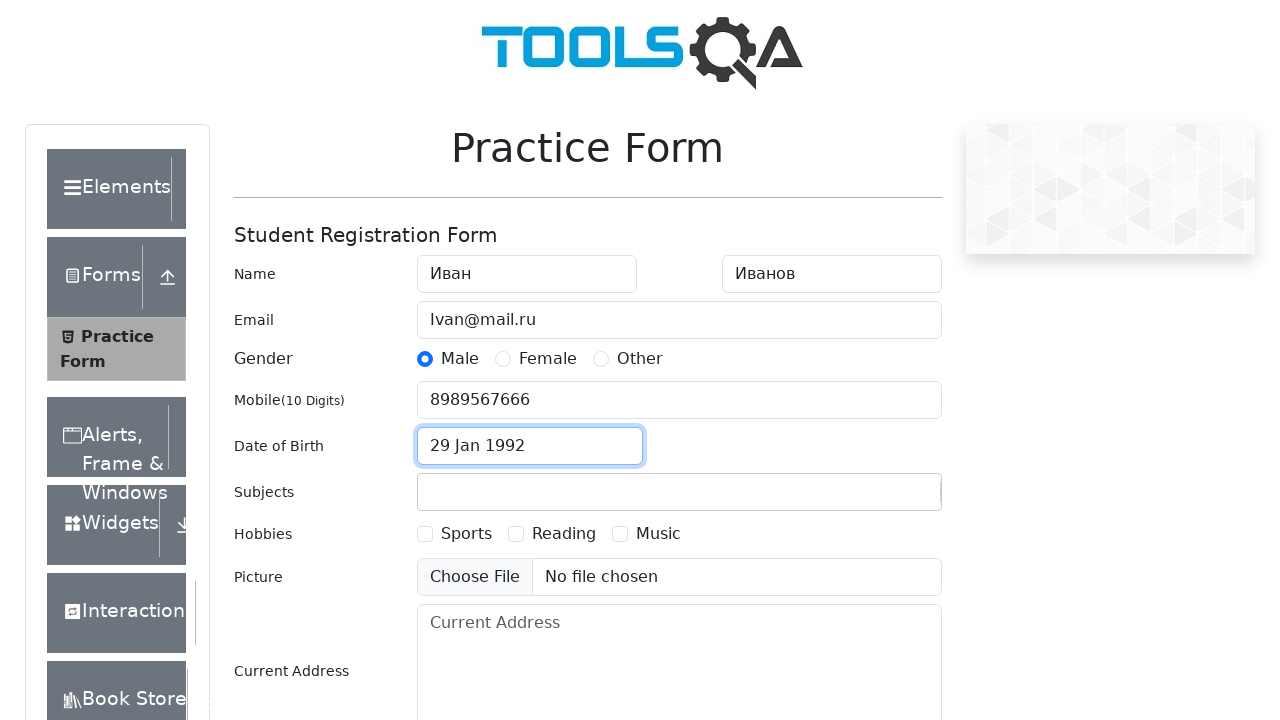

Filled subjects input field with 'History' on #subjectsInput
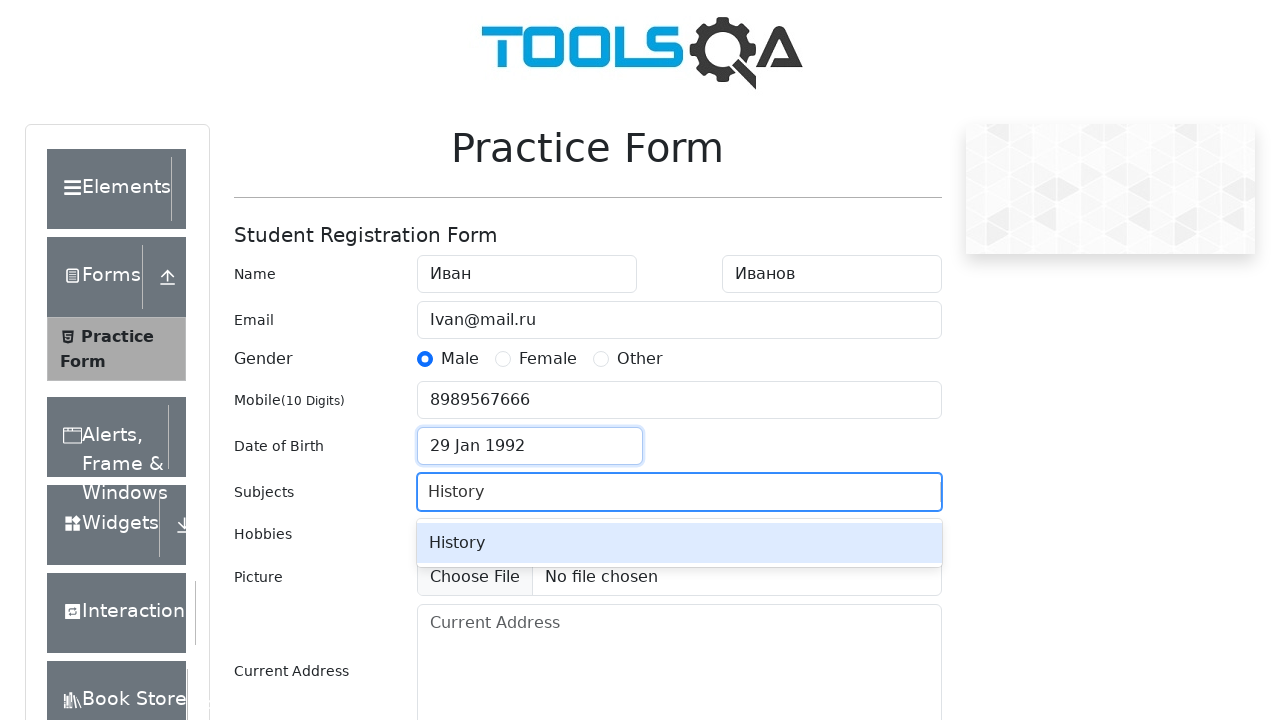

Pressed Enter to confirm subject selection on #subjectsInput
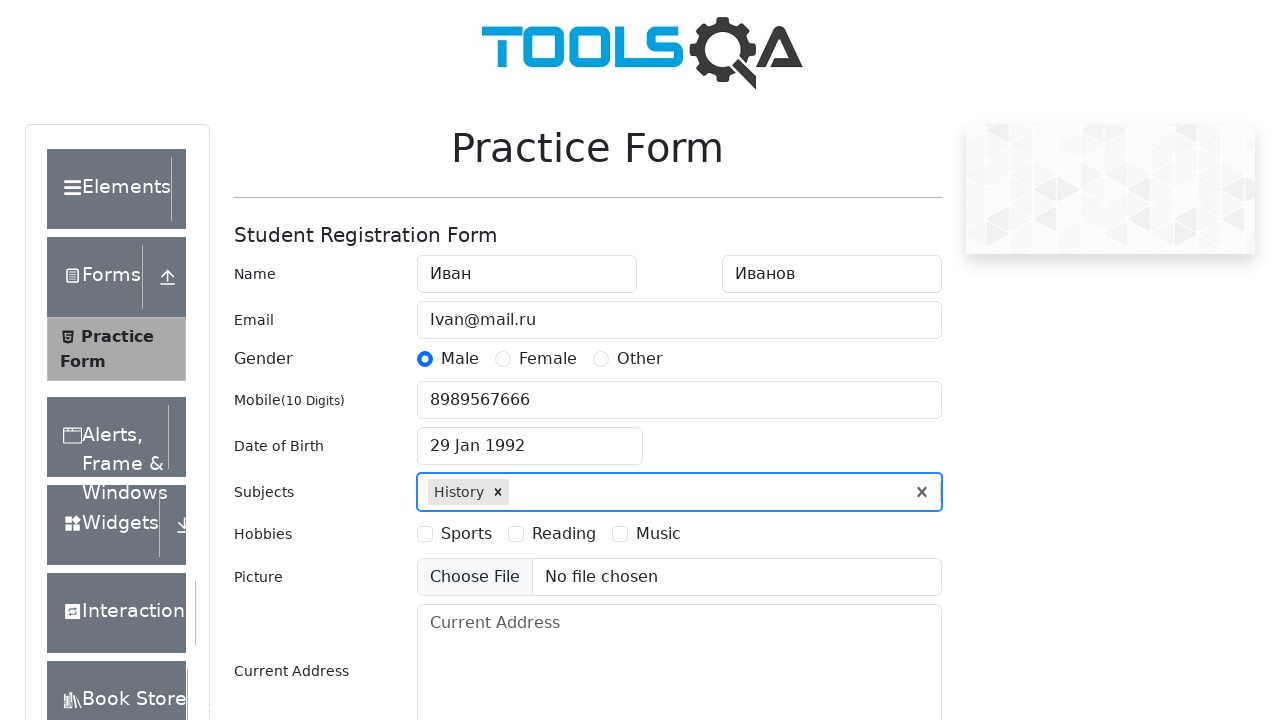

Selected first hobby checkbox at (466, 534) on [for="hobbies-checkbox-1"]
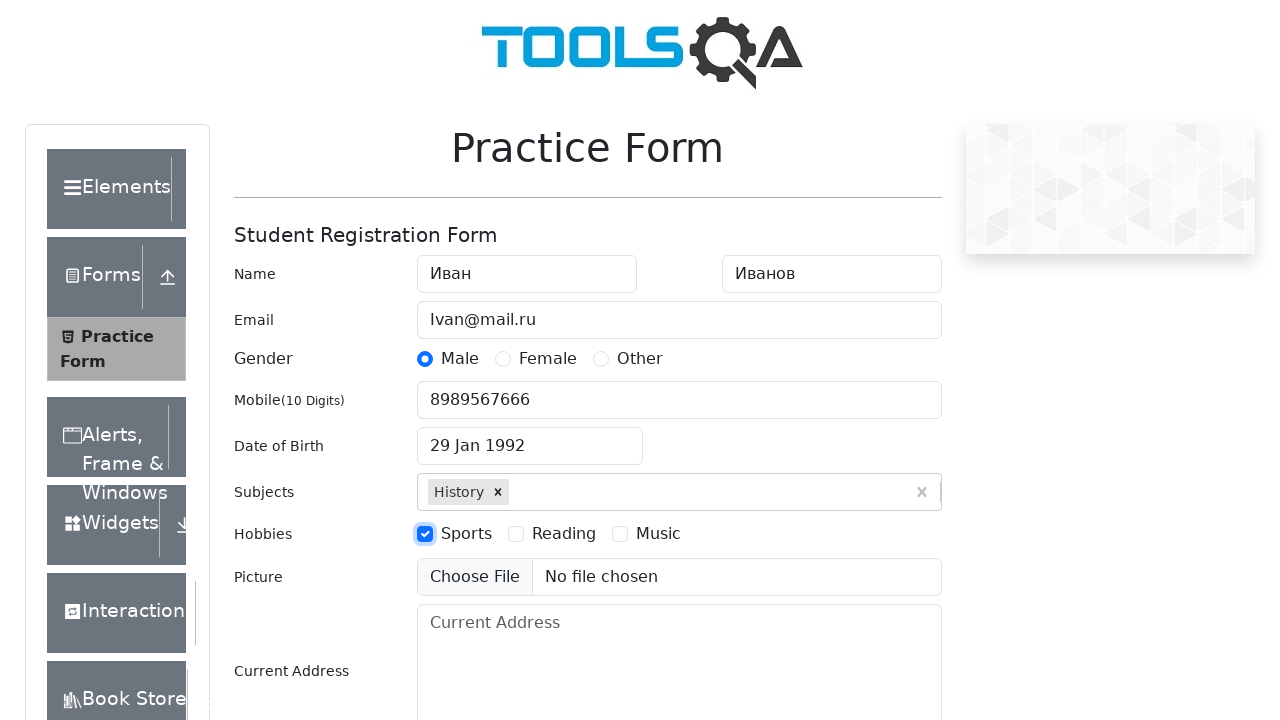

Selected second hobby checkbox at (564, 534) on [for="hobbies-checkbox-2"]
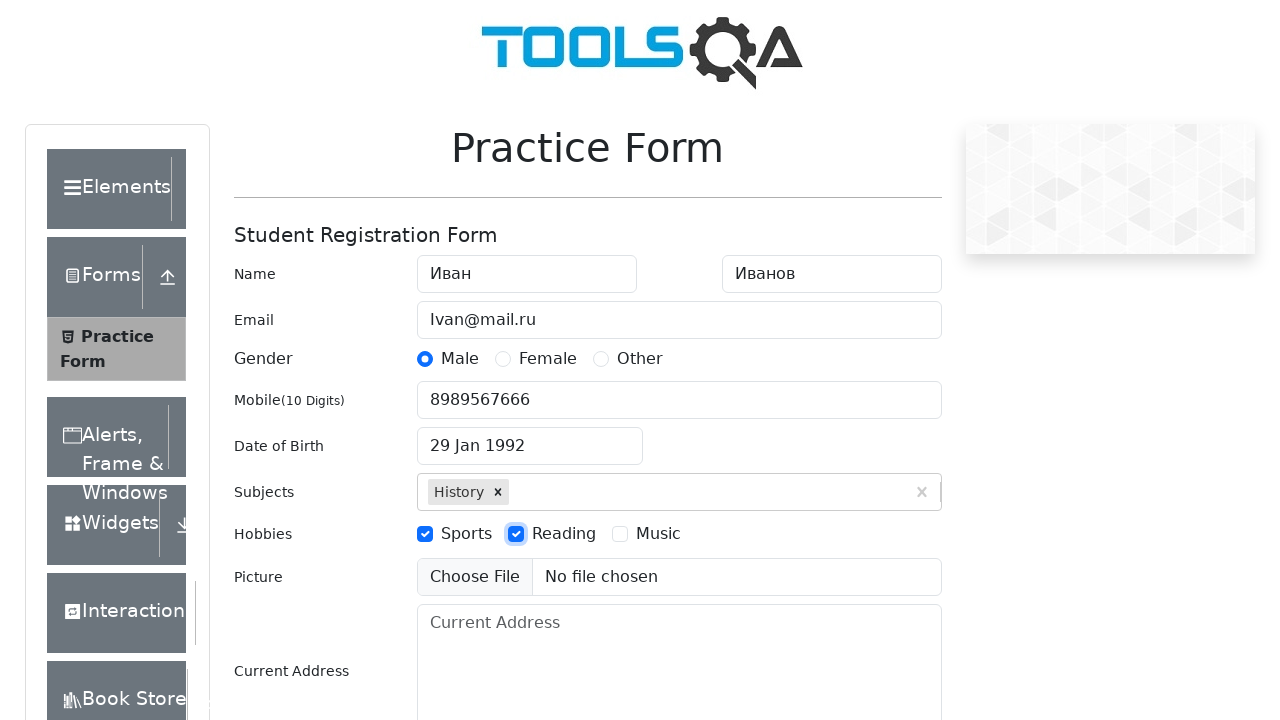

Selected third hobby checkbox at (658, 534) on [for="hobbies-checkbox-3"]
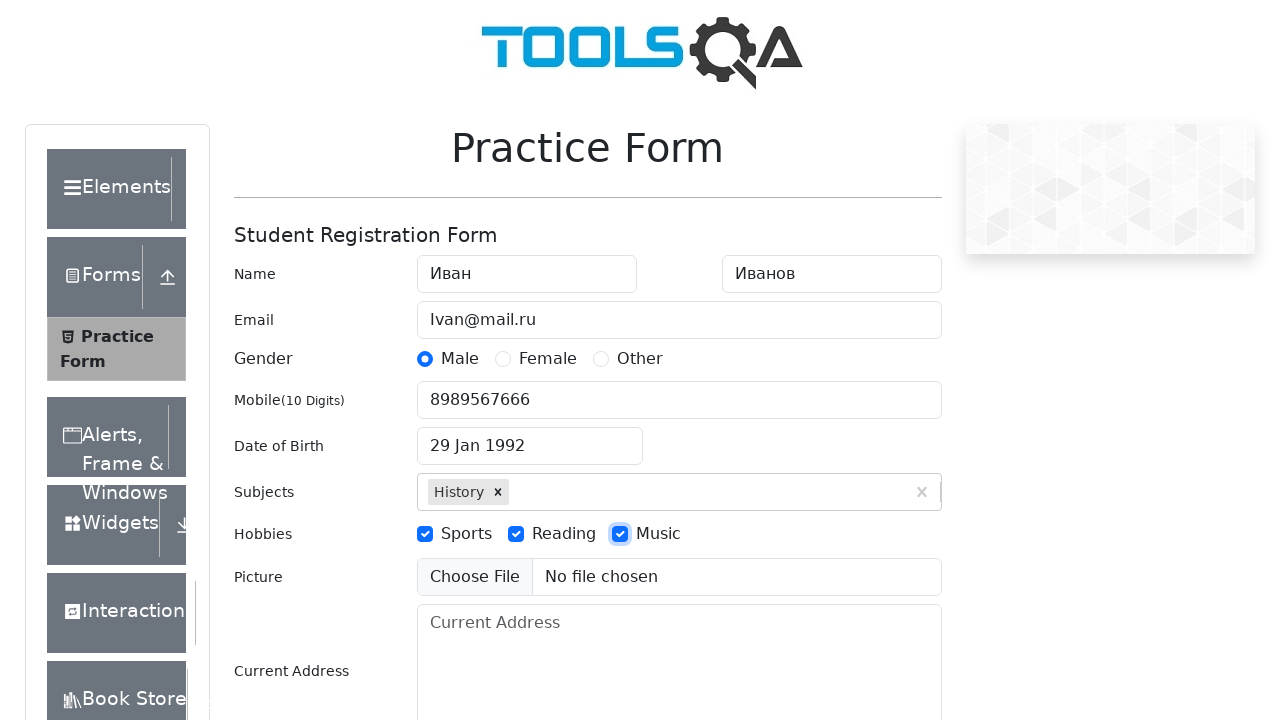

Filled current address field with Russian address on #currentAddress
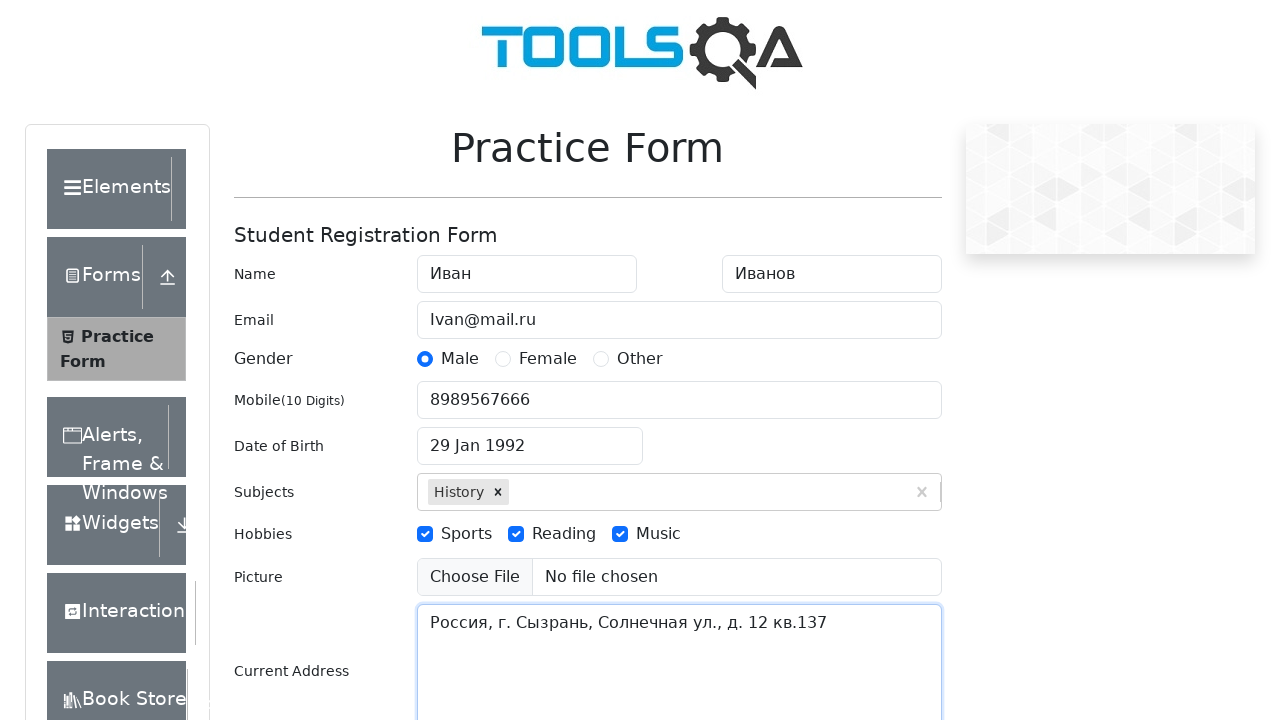

Clicked state dropdown to open options at (527, 437) on #state
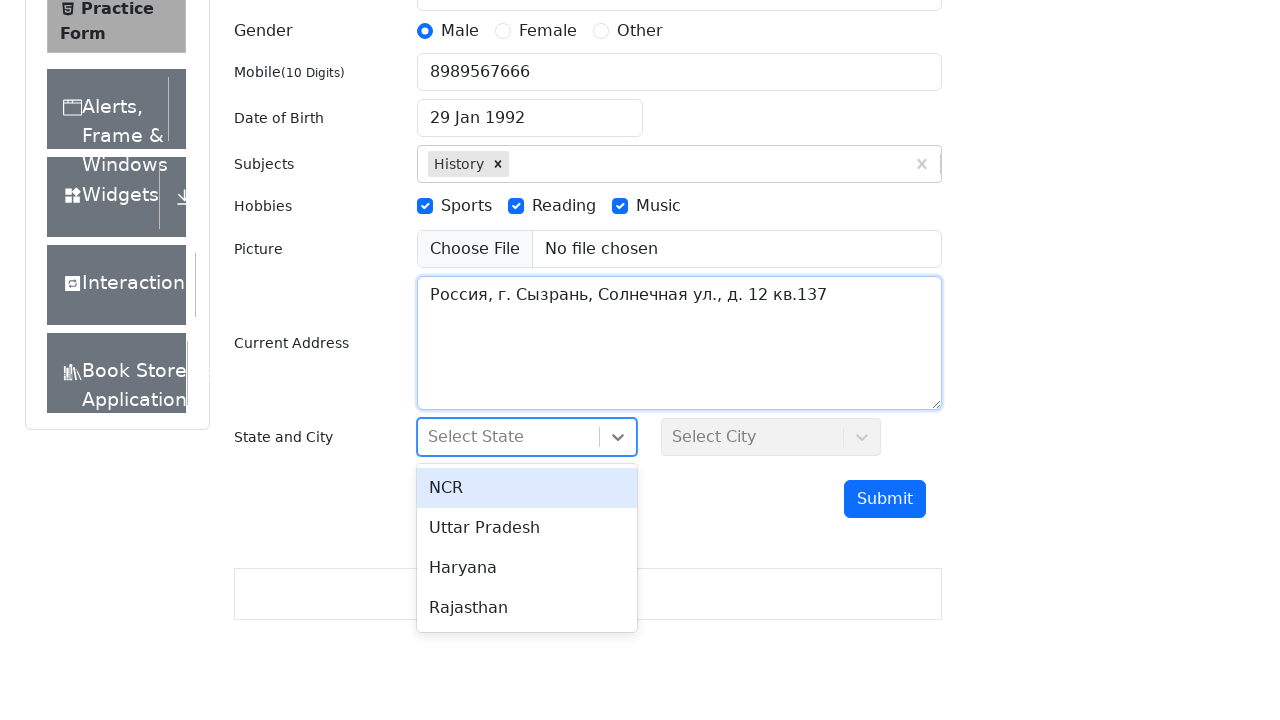

Selected first state option from dropdown at (527, 488) on #react-select-3-option-0
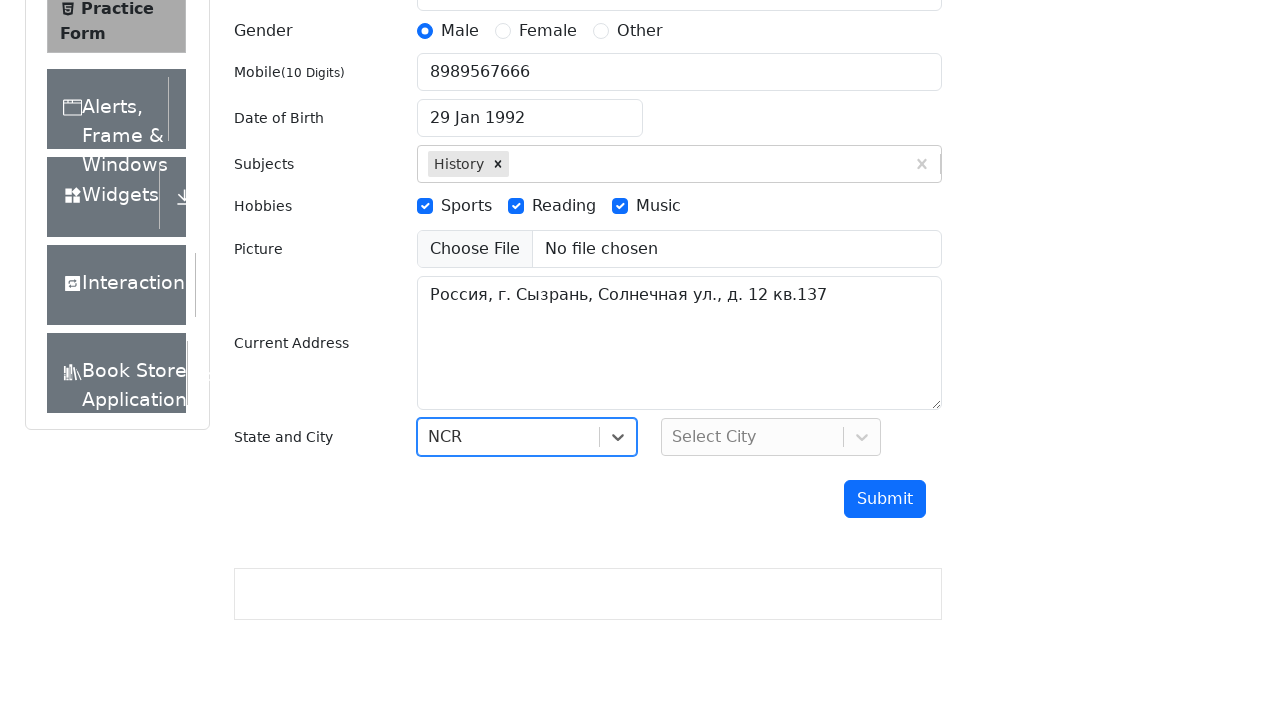

Clicked city dropdown to open options at (771, 437) on #city
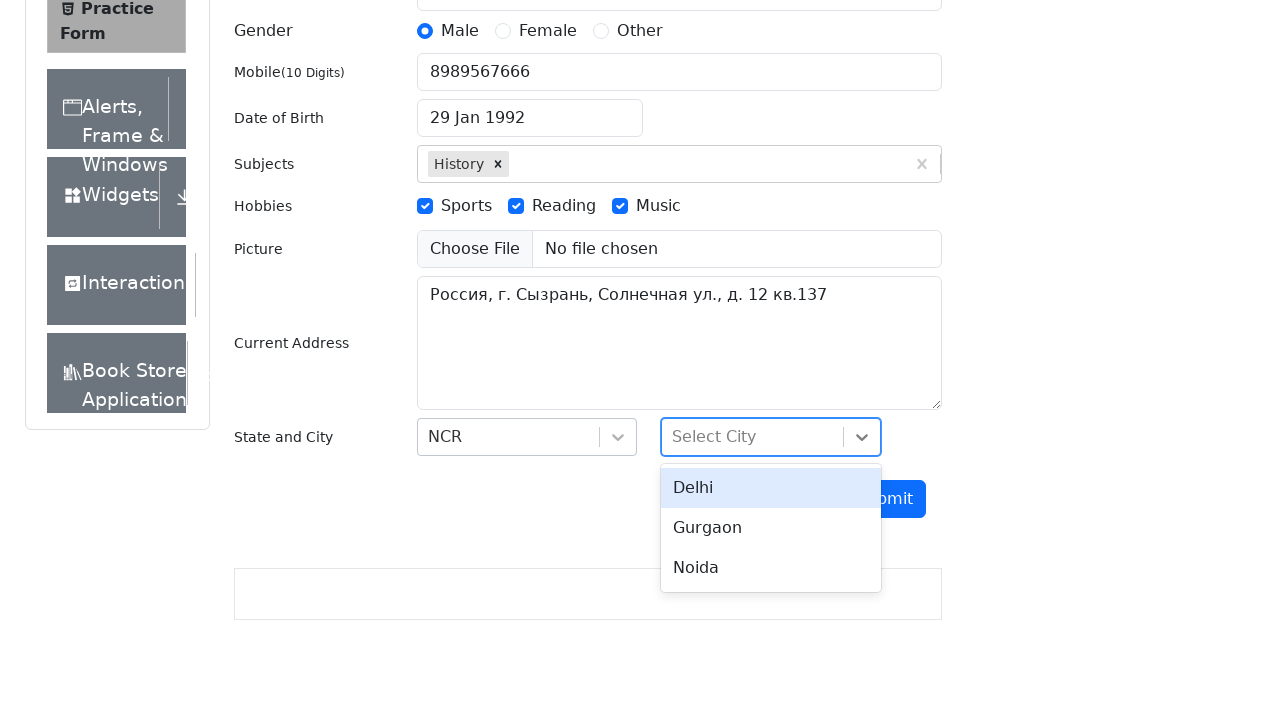

Selected first city option from dropdown at (771, 488) on #react-select-4-option-0
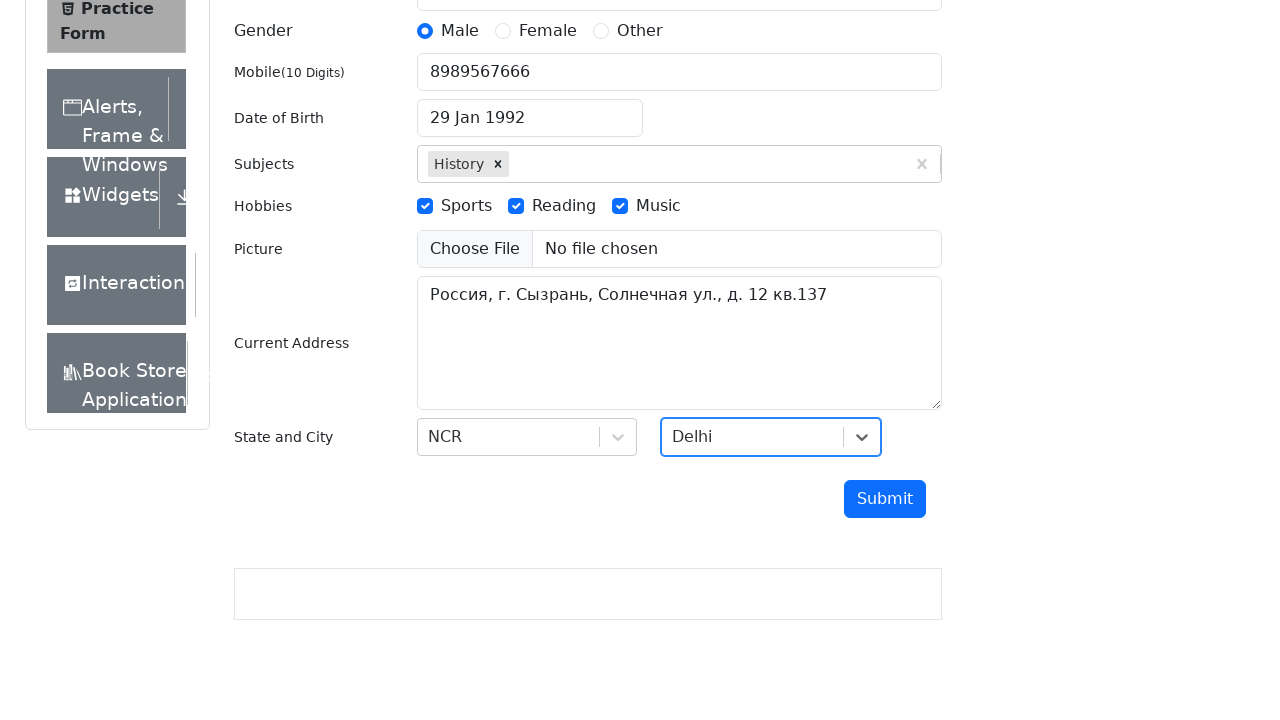

Clicked submit button to send form at (885, 499) on #submit
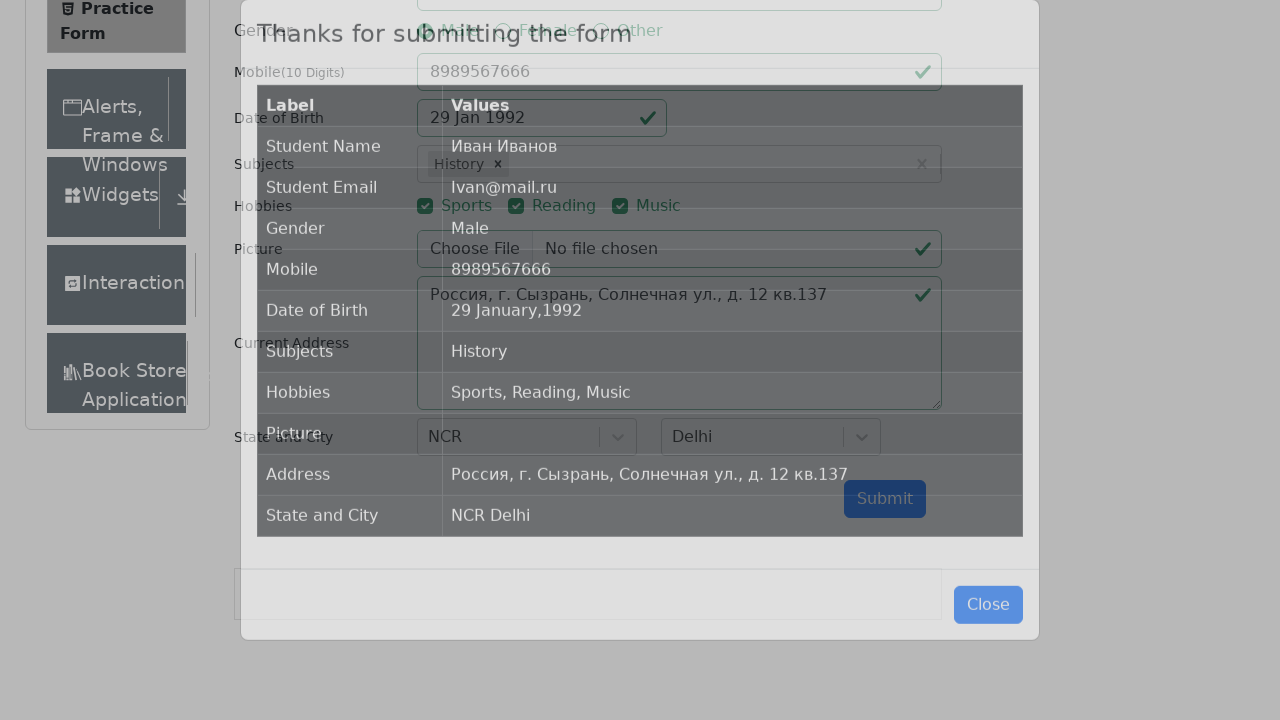

Waited for results table to appear in DOM
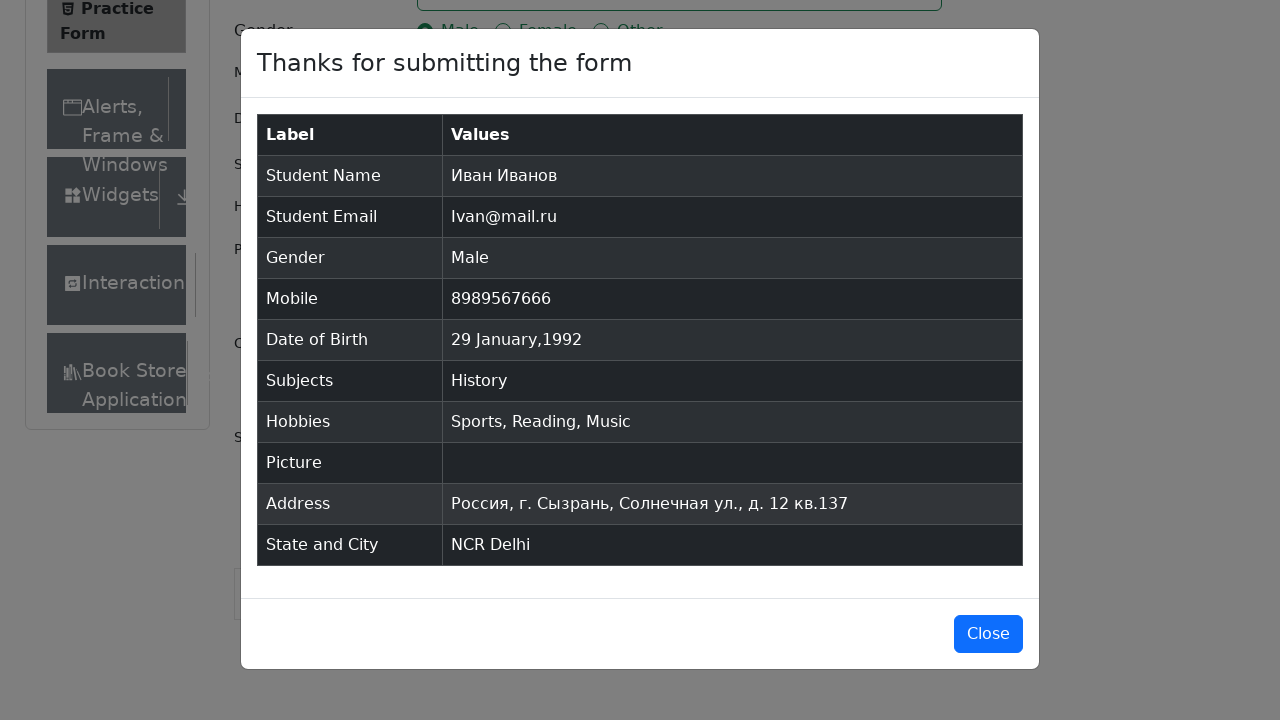

Waited for results table to become visible
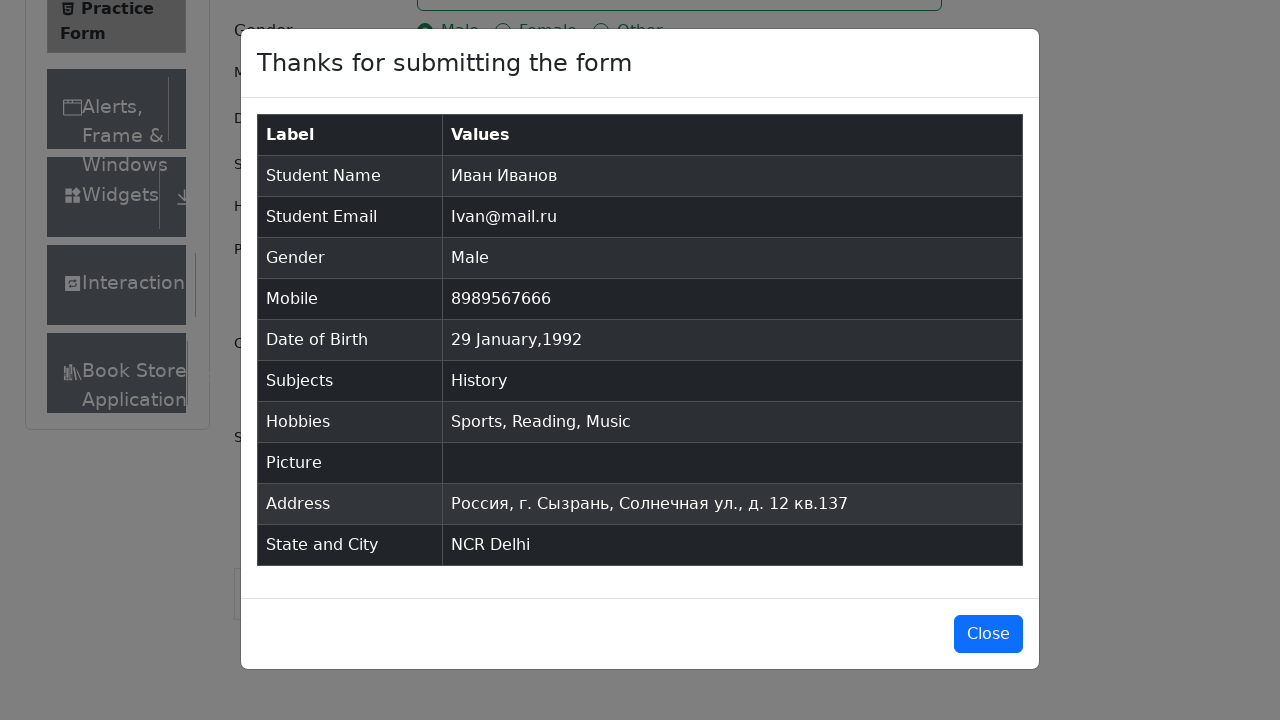

Clicked close button to dismiss results modal at (988, 634) on #closeLargeModal
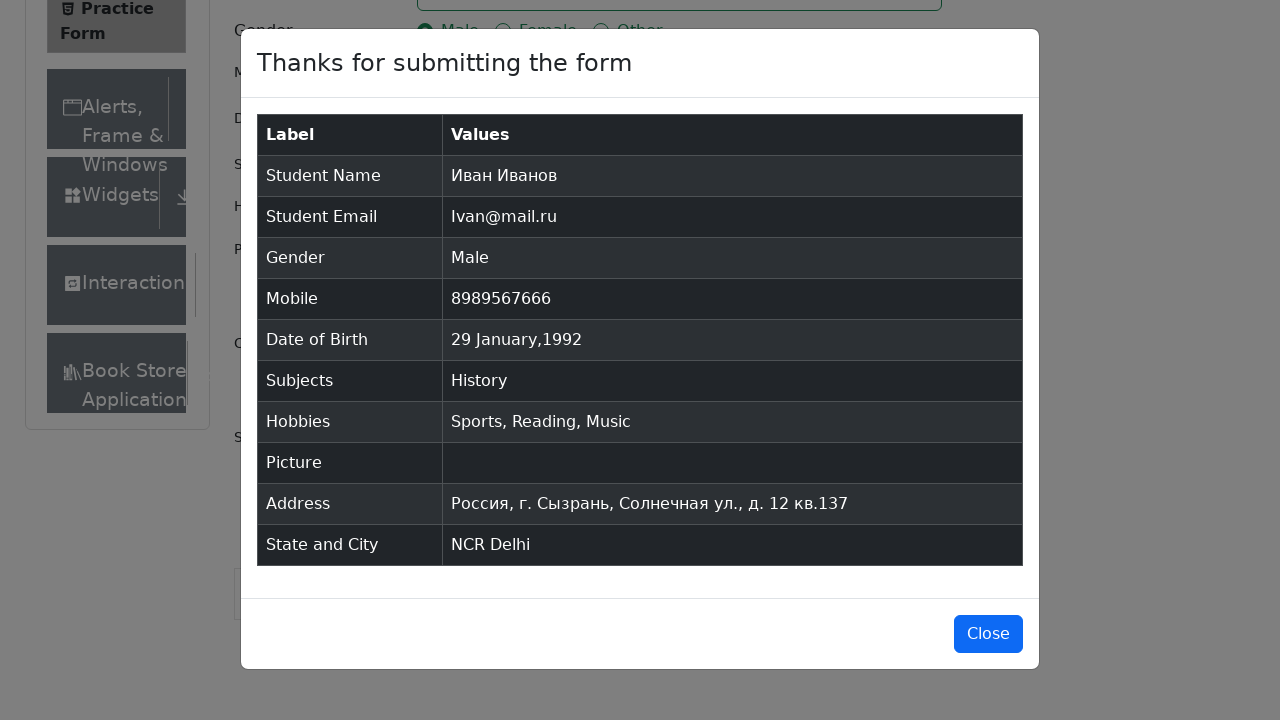

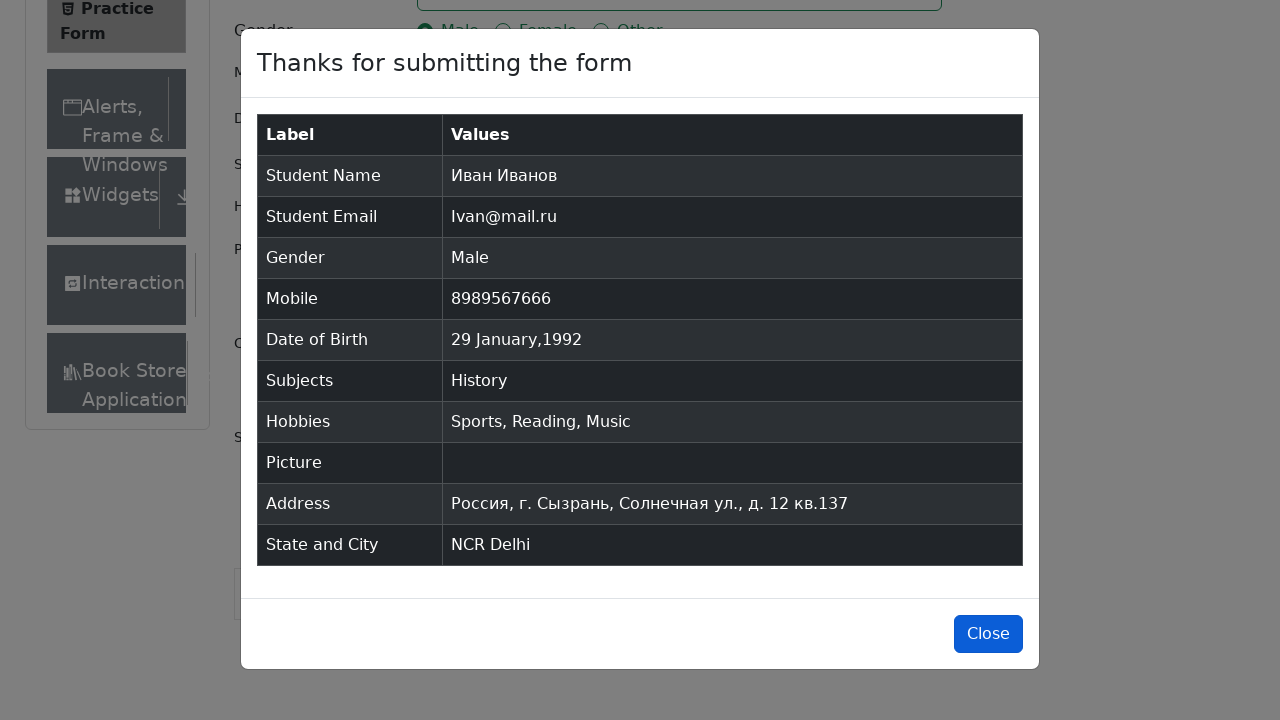